Tests dynamic dropdown functionality on a flight booking practice page by incrementing the adult passenger count to 5 and selecting origin (Bangalore) and destination (Chennai) cities from dropdown menus.

Starting URL: https://rahulshettyacademy.com/dropdownsPractise/

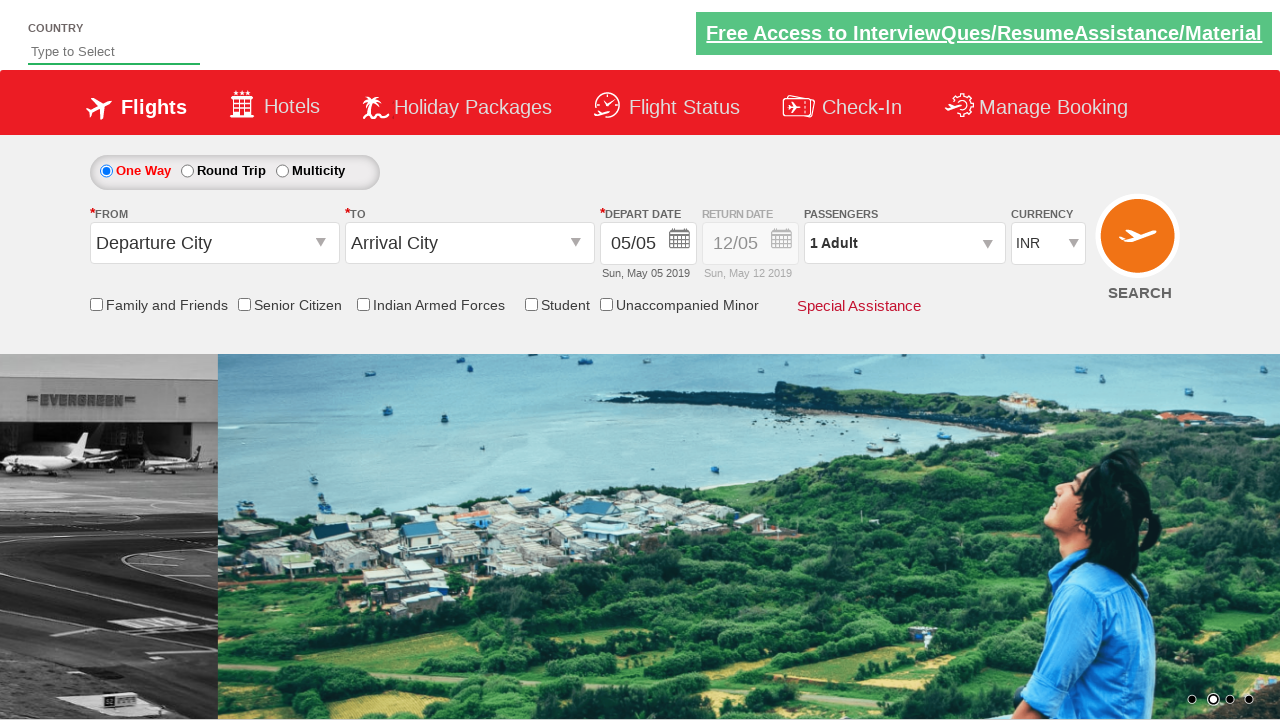

Clicked on passenger info dropdown at (904, 243) on #divpaxinfo
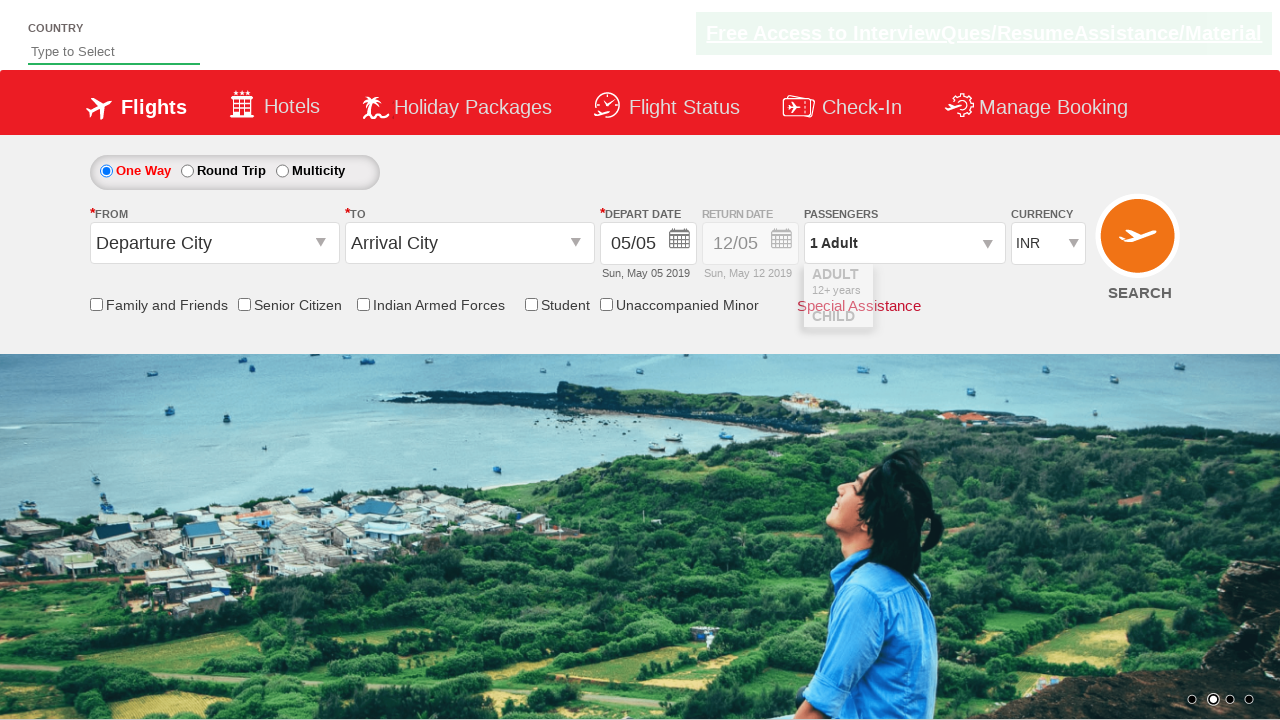

Increment adult button became visible
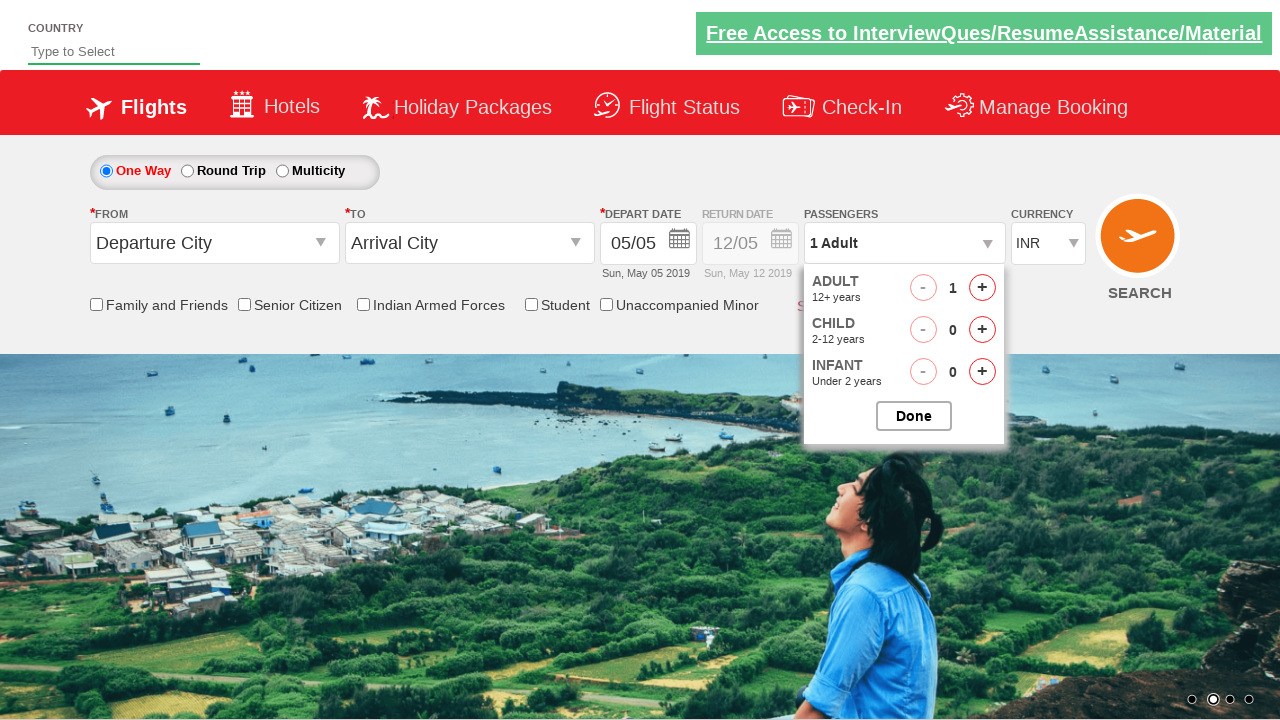

Incremented adult passenger count (iteration 1 of 4) at (982, 288) on #hrefIncAdt
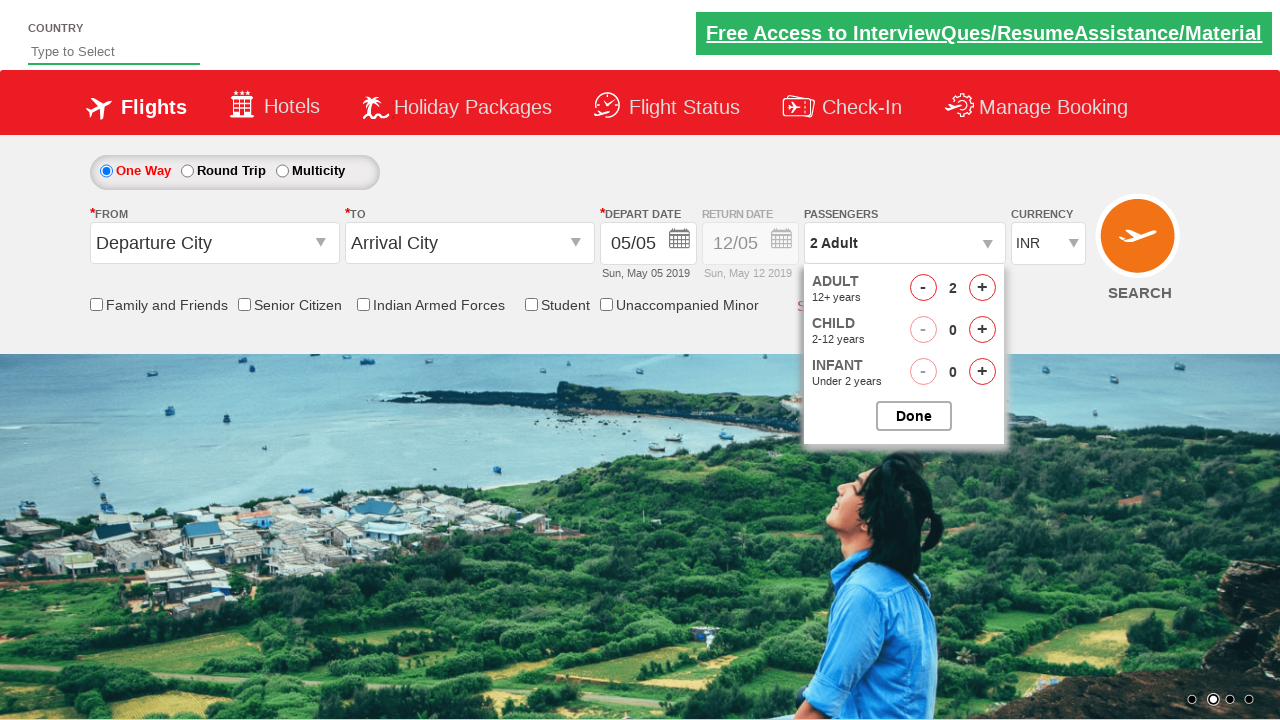

Incremented adult passenger count (iteration 2 of 4) at (982, 288) on #hrefIncAdt
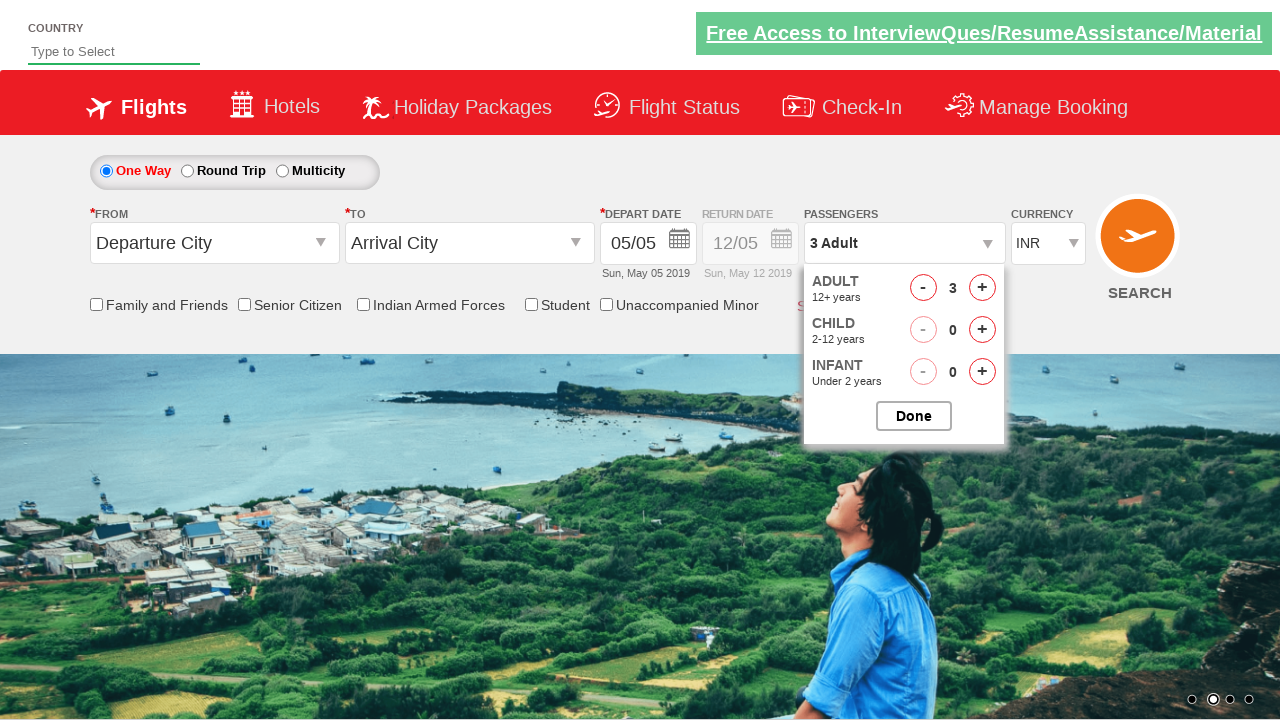

Incremented adult passenger count (iteration 3 of 4) at (982, 288) on #hrefIncAdt
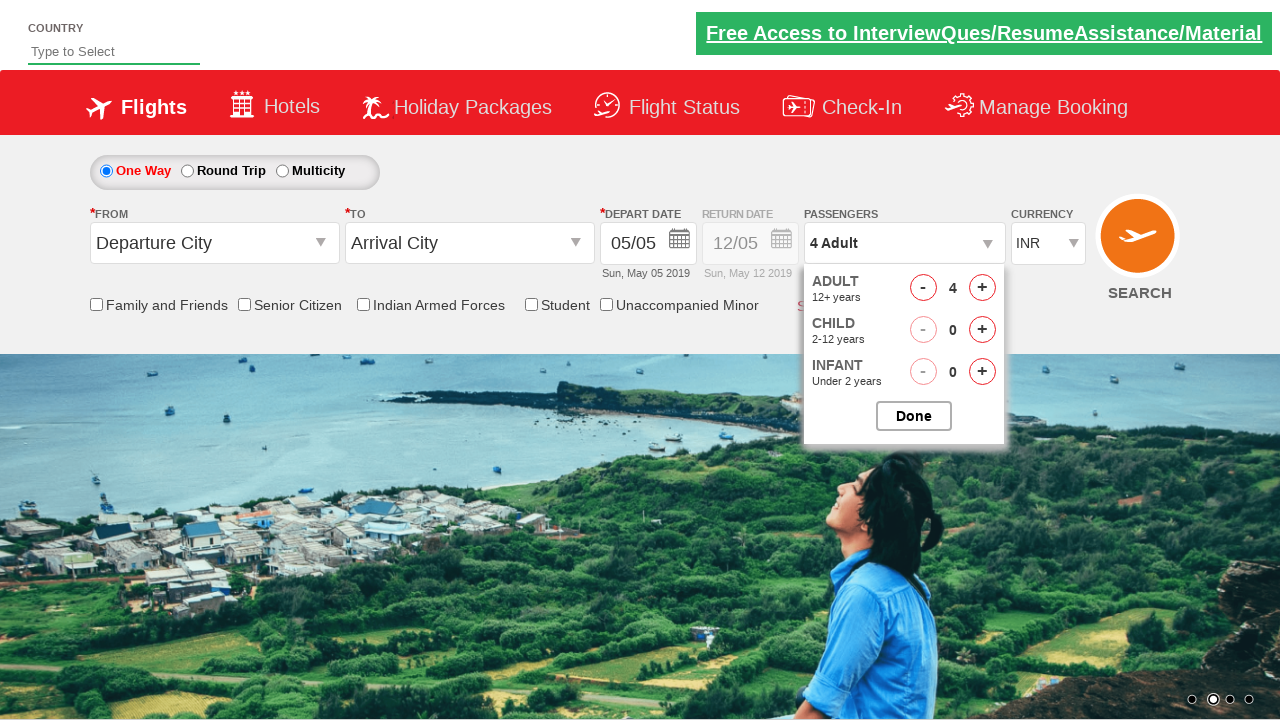

Incremented adult passenger count (iteration 4 of 4) at (982, 288) on #hrefIncAdt
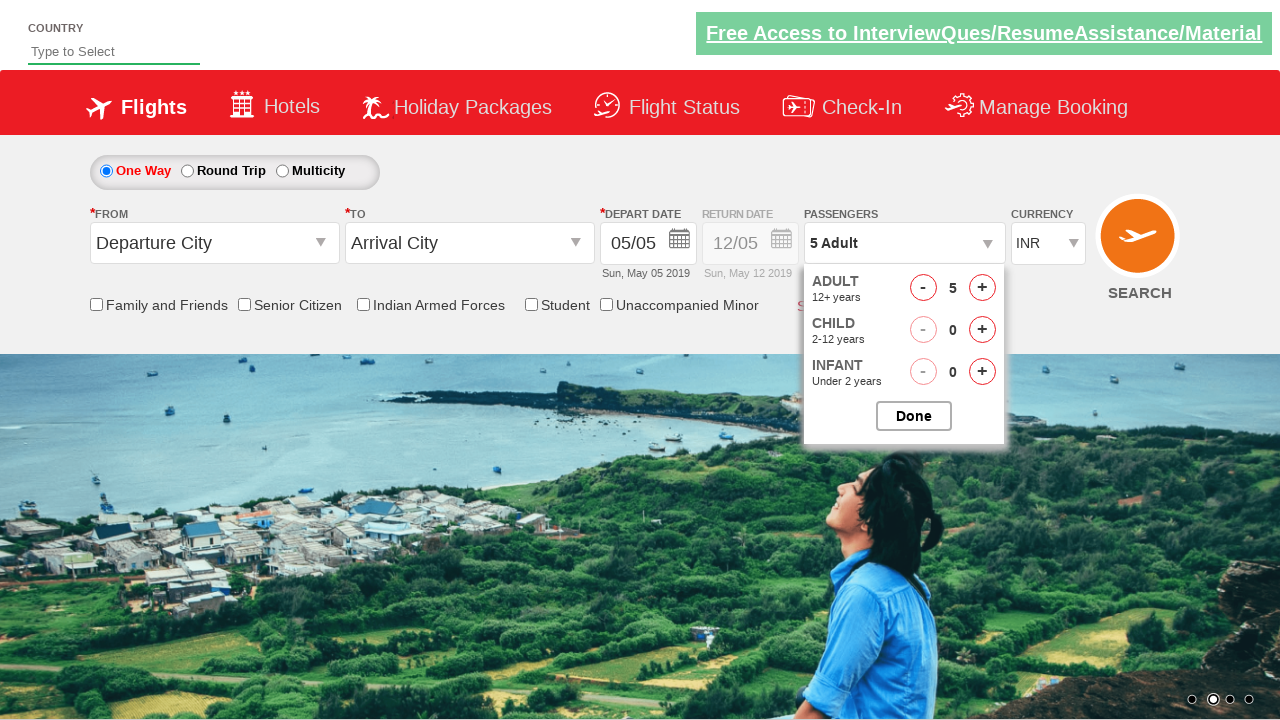

Clicked on origin station dropdown to open it at (214, 243) on #ctl00_mainContent_ddl_originStation1_CTXT
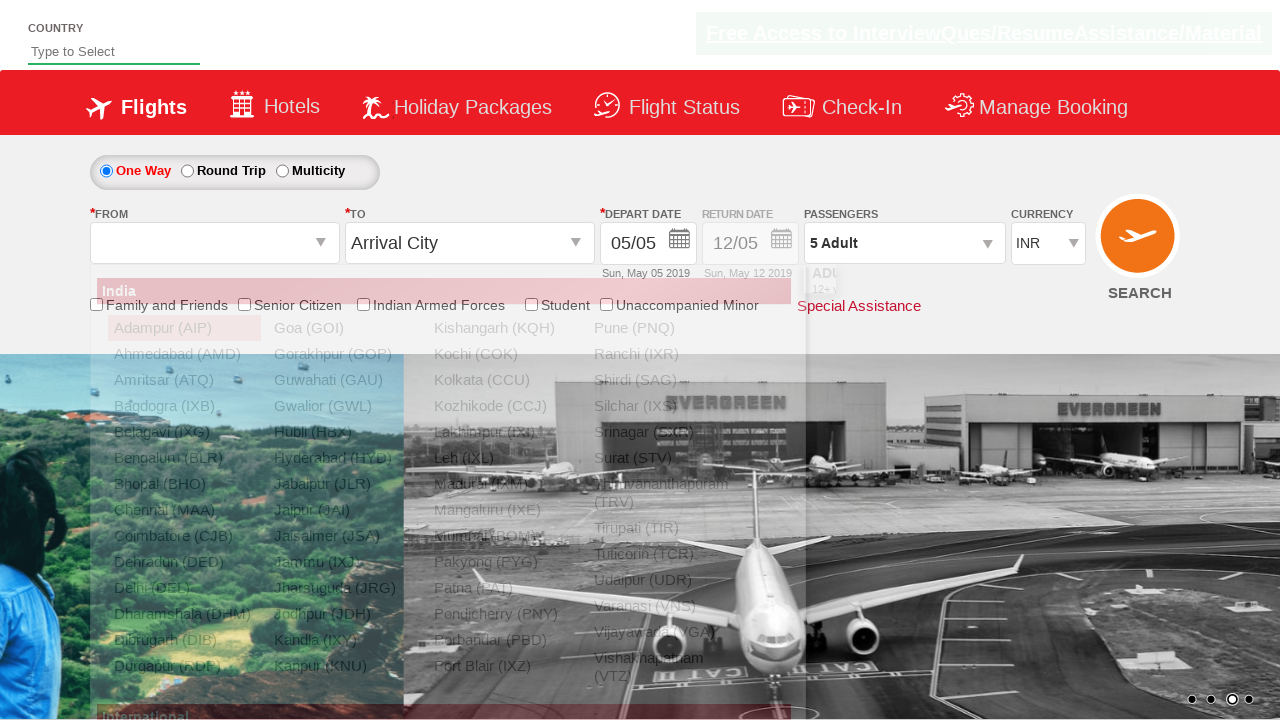

Selected Bangalore (BLR) as origin city at (184, 458) on xpath=//div[@id='glsctl00_mainContent_ddl_originStation1_CTNR']//a[@value='BLR']
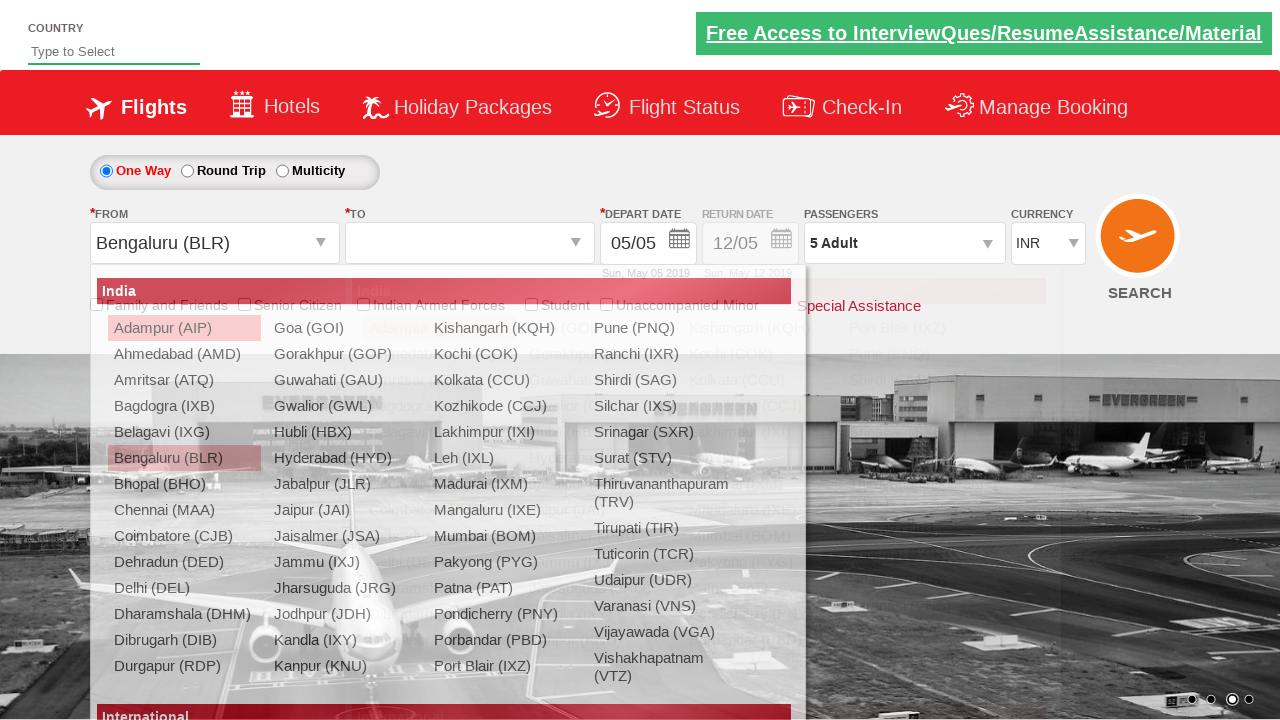

Clicked on destination station dropdown to open it at (470, 243) on #ctl00_mainContent_ddl_destinationStation1_CTXT
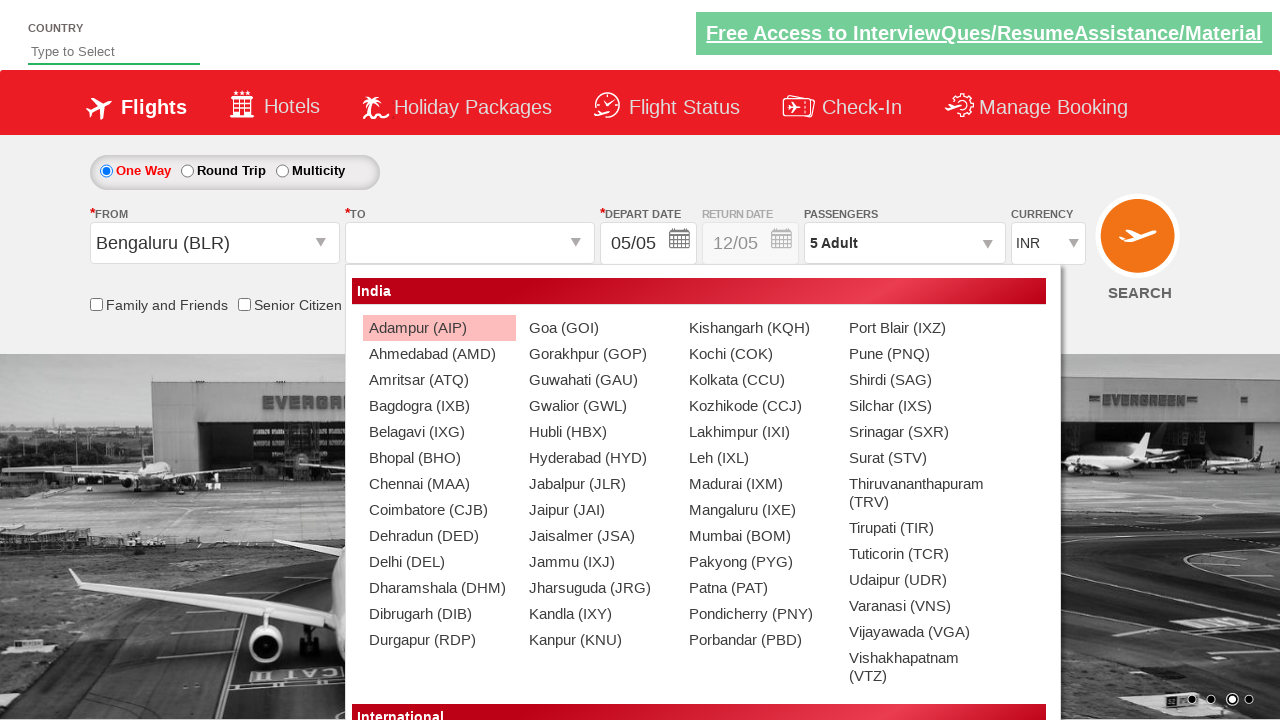

Selected Chennai (MAA) as destination city at (439, 484) on xpath=//div[@id='glsctl00_mainContent_ddl_destinationStation1_CTNR']//a[@value='
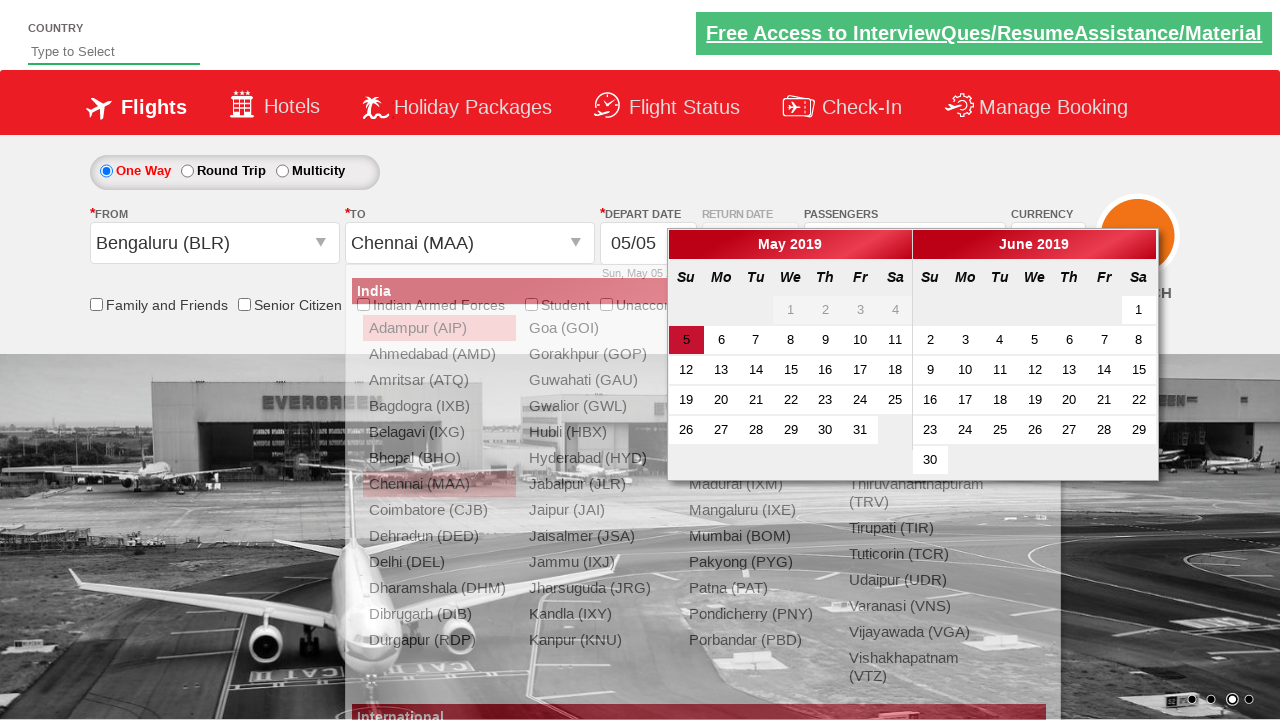

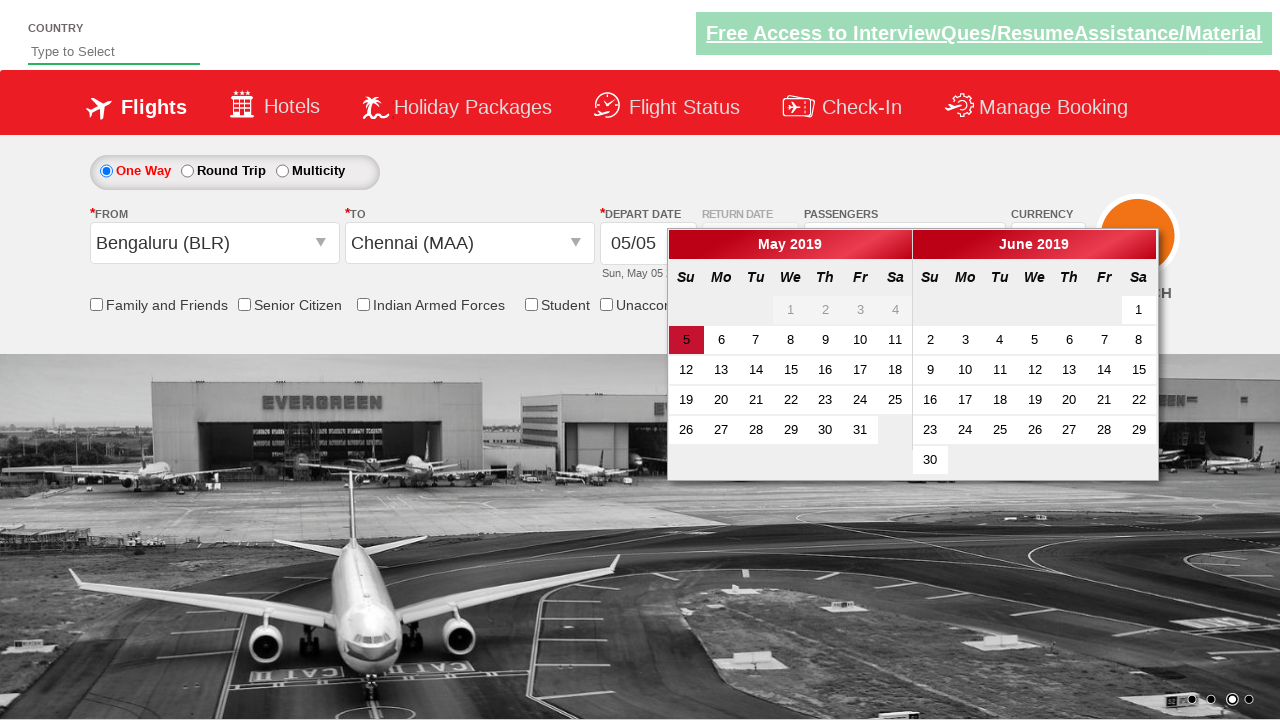